Tests both simple and confirmation alerts by entering names and clicking alert buttons, then accepting or dismissing the alerts

Starting URL: https://rahulshettyacademy.com/AutomationPractice/

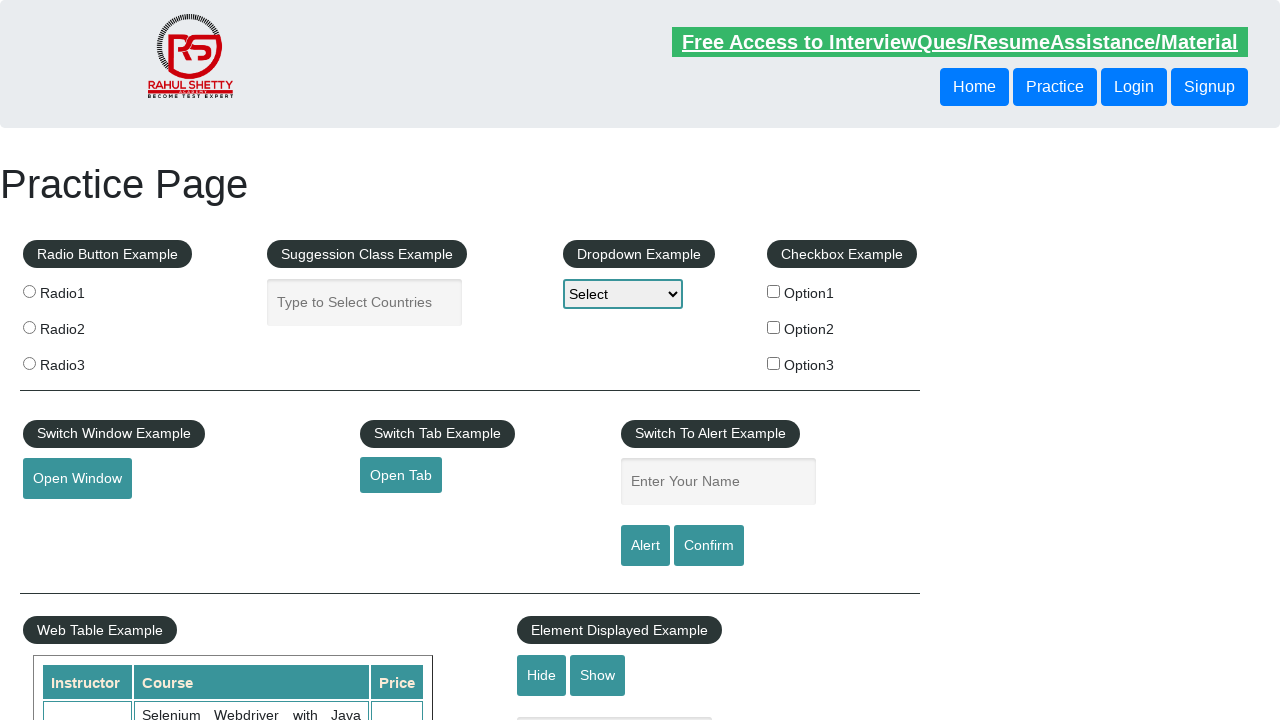

Set up dialog handler to accept first alert
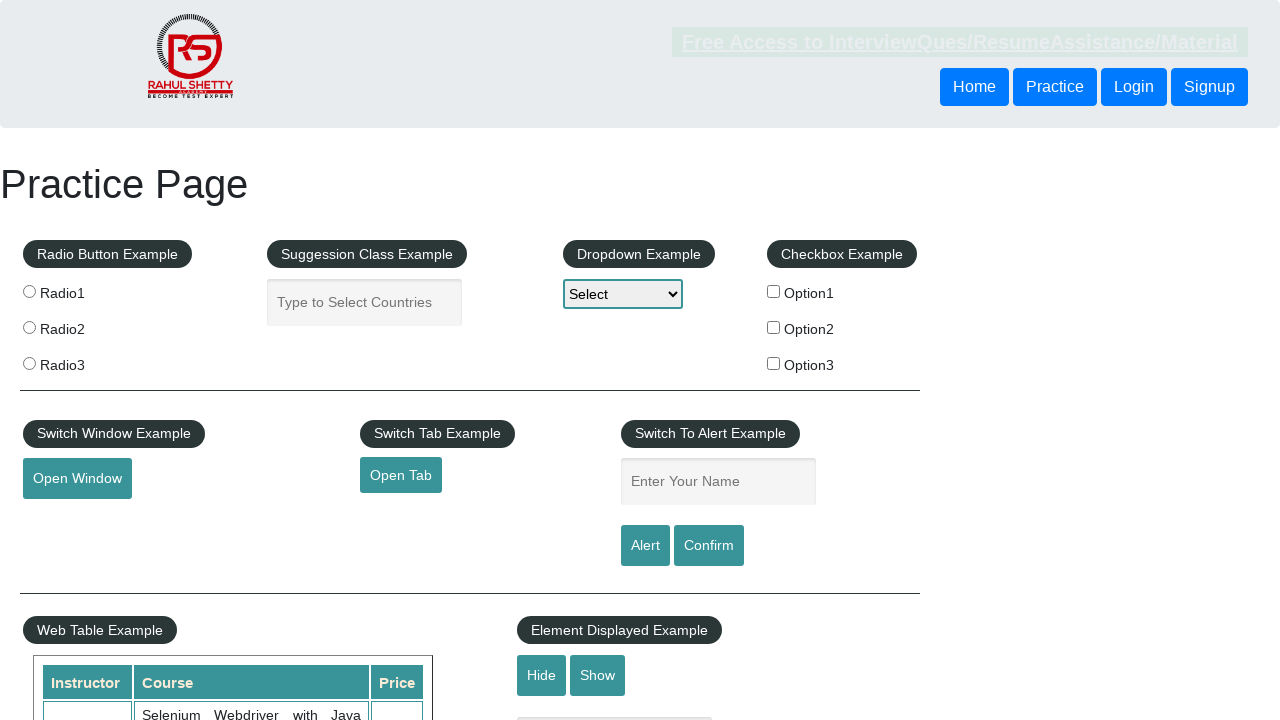

Entered name 'Chandu' in the name field on #name
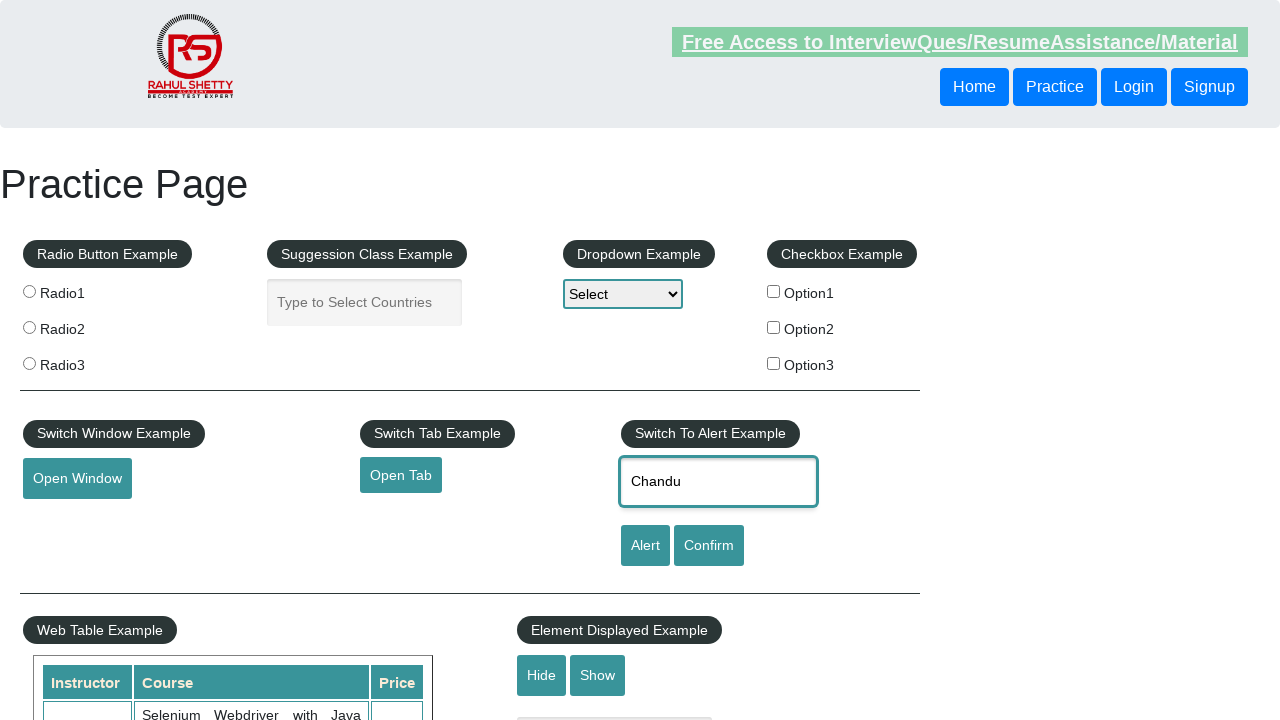

Clicked alert button to trigger simple alert at (645, 546) on [id='alertbtn']
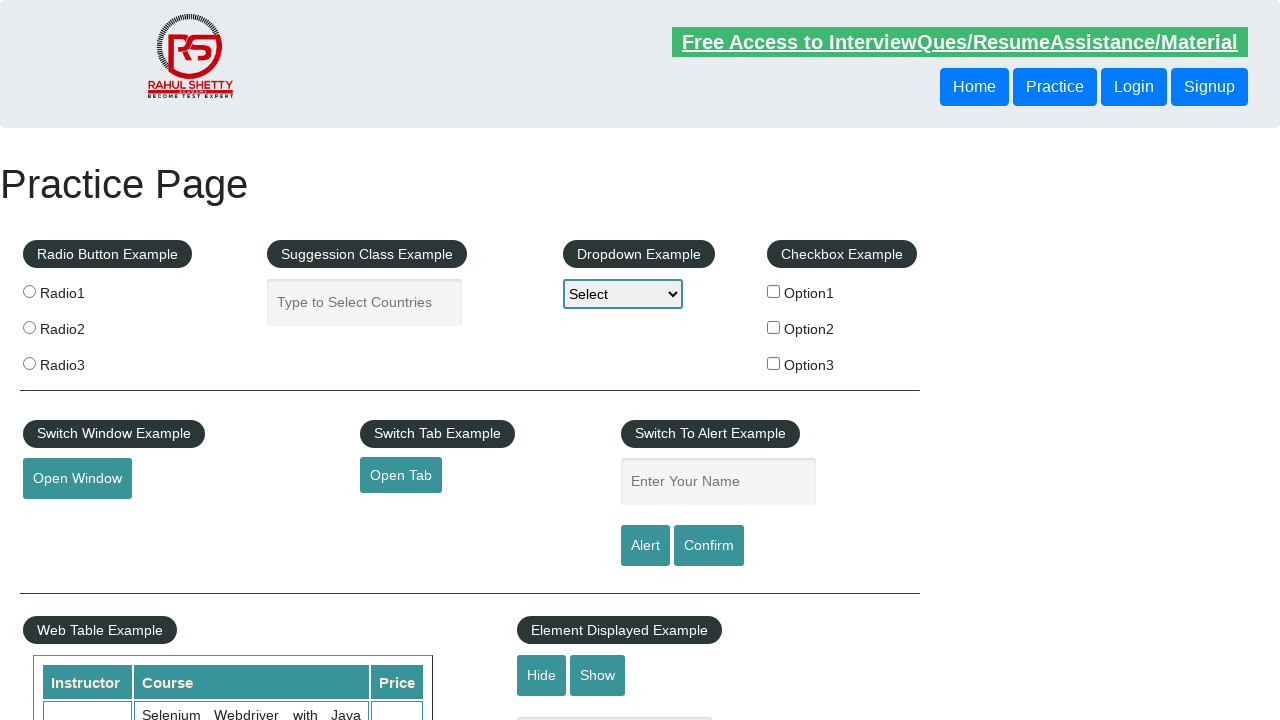

Set up dialog handler to dismiss second alert
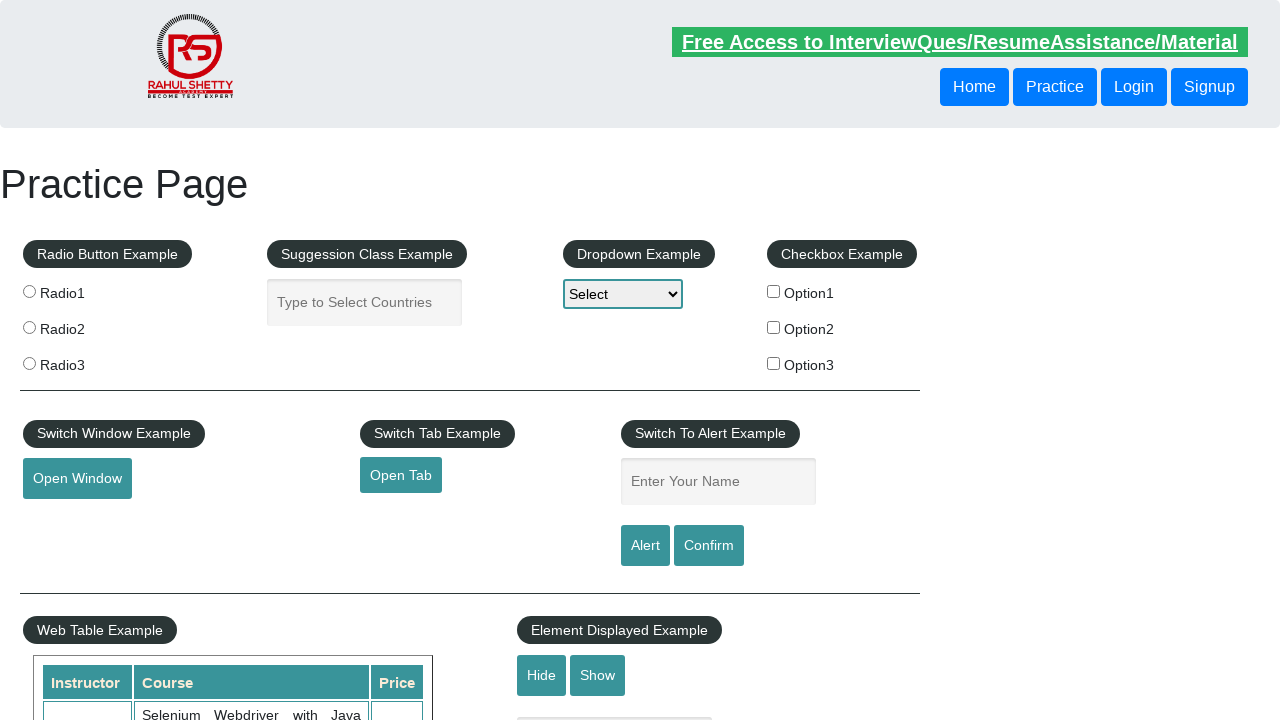

Entered name 'Micky' in the name field on #name
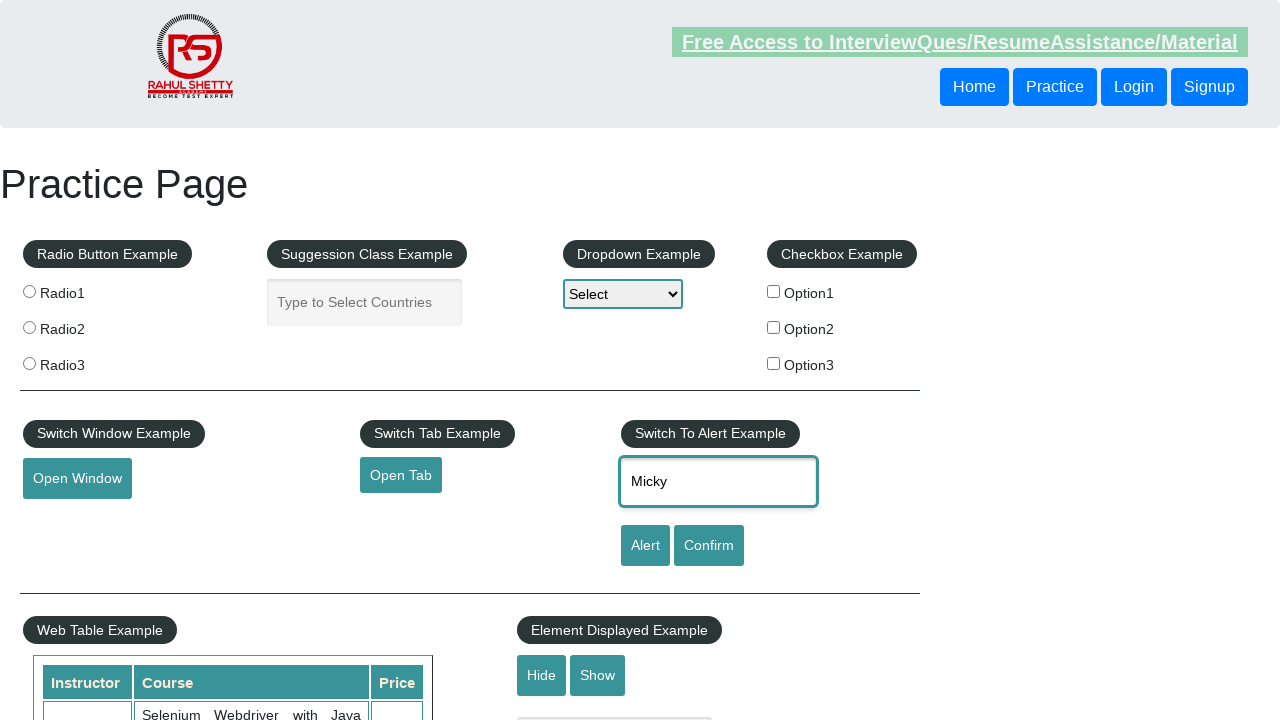

Clicked confirm button to trigger confirmation alert at (709, 546) on #confirmbtn
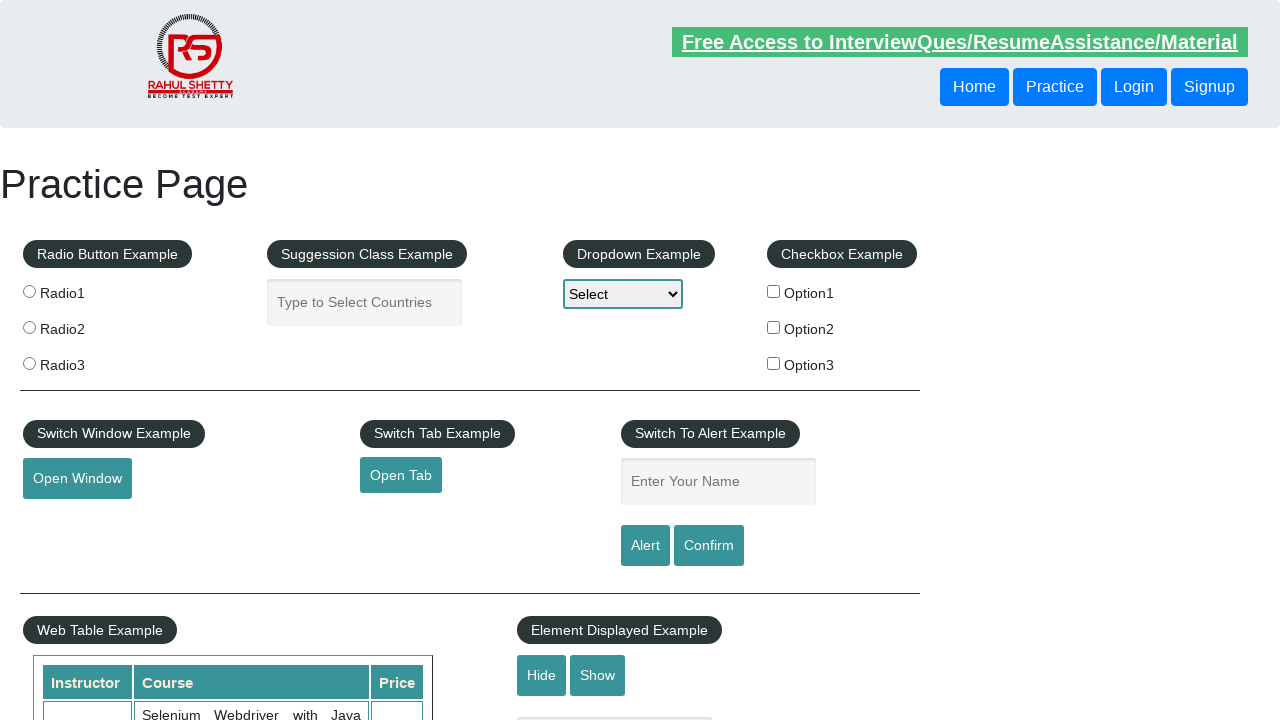

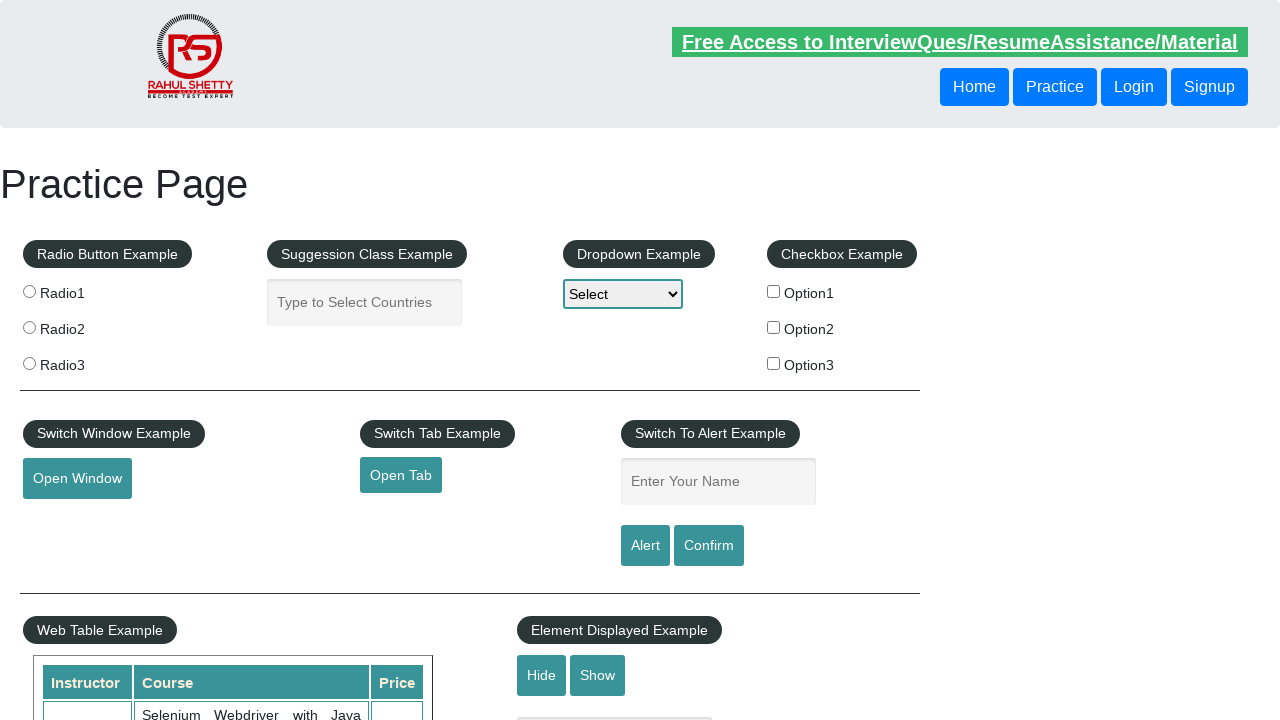